Tests the Selenium inputs demo page by verifying the page title and locating the color input element

Starting URL: https://www.selenium.dev/selenium/web/inputs.html

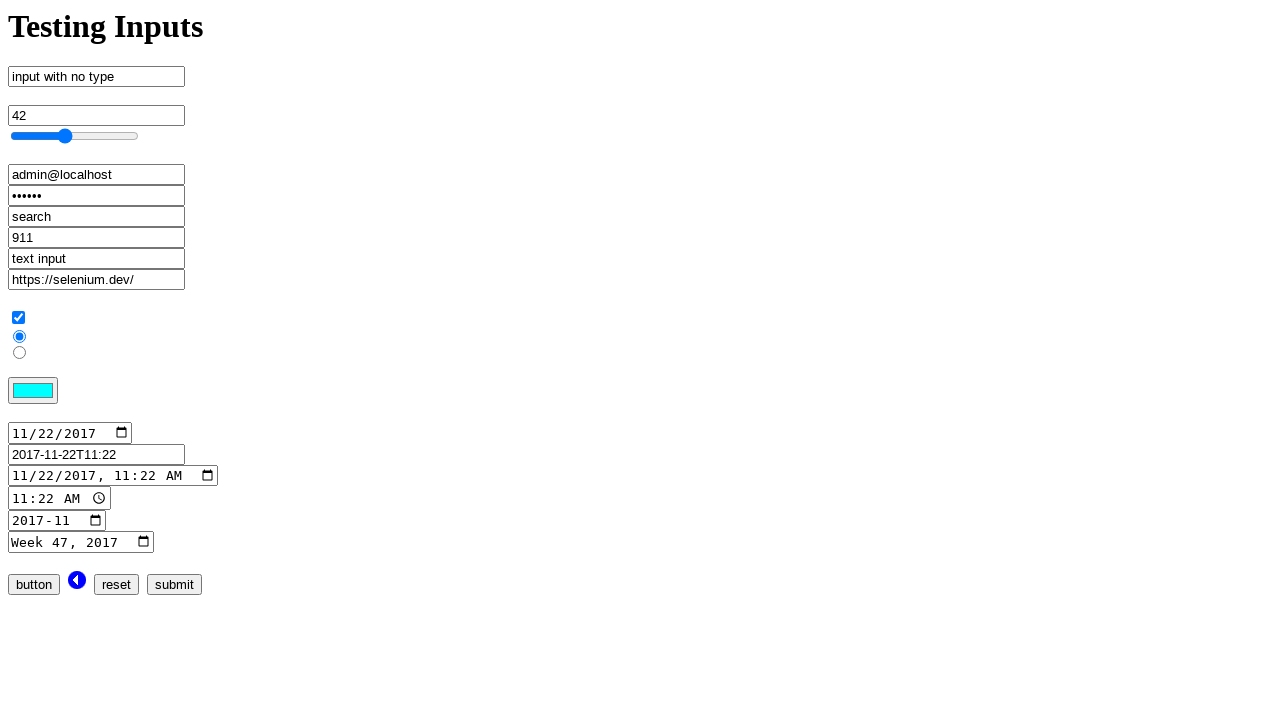

Verified page title is 'inputs'
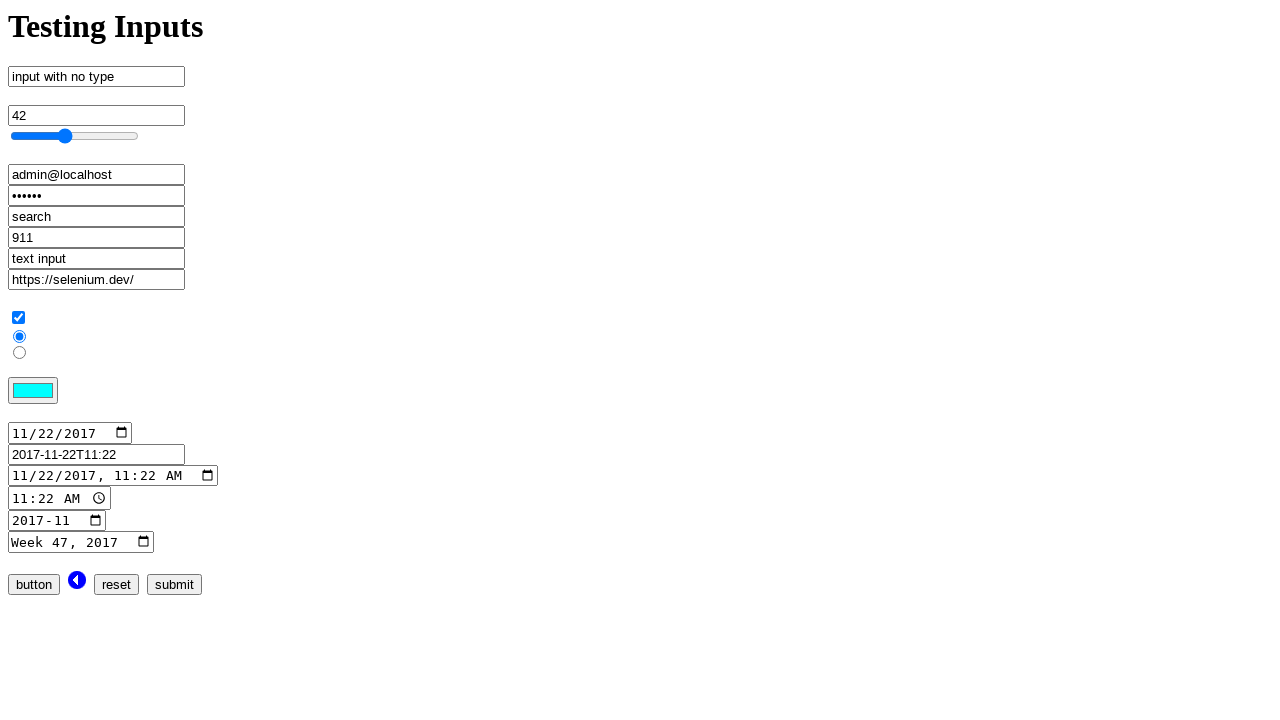

Located and waited for color input element
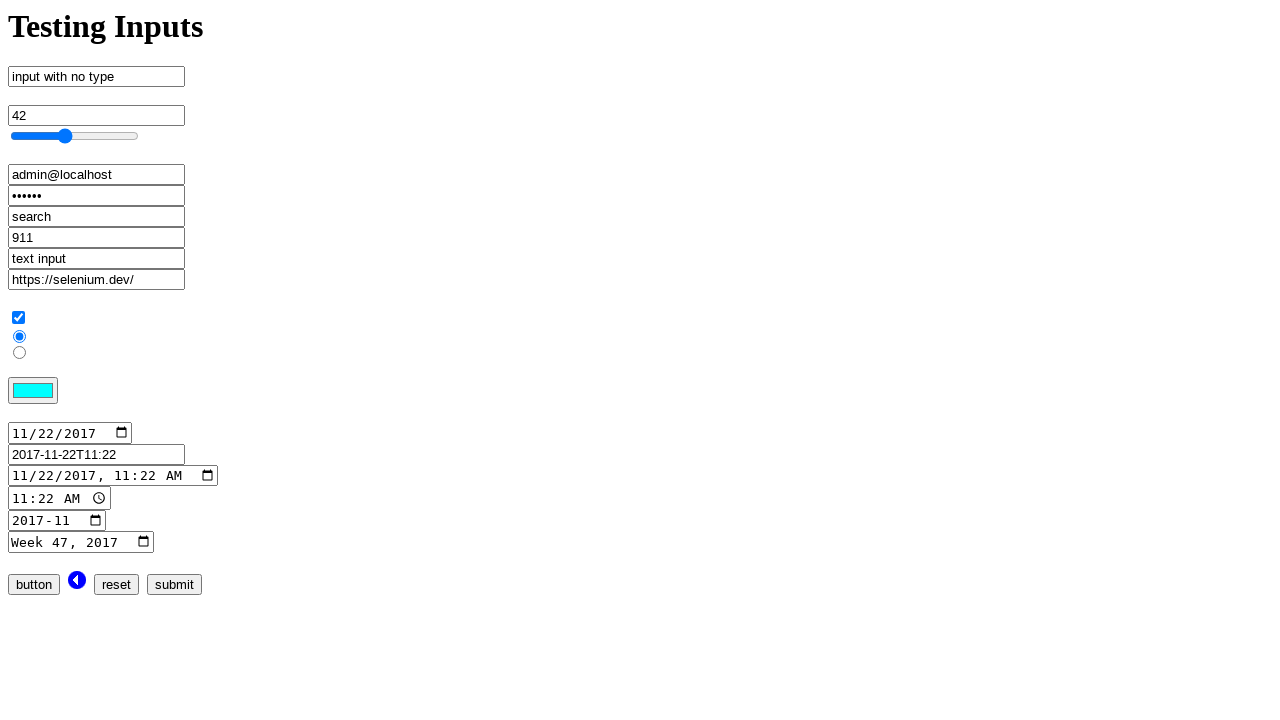

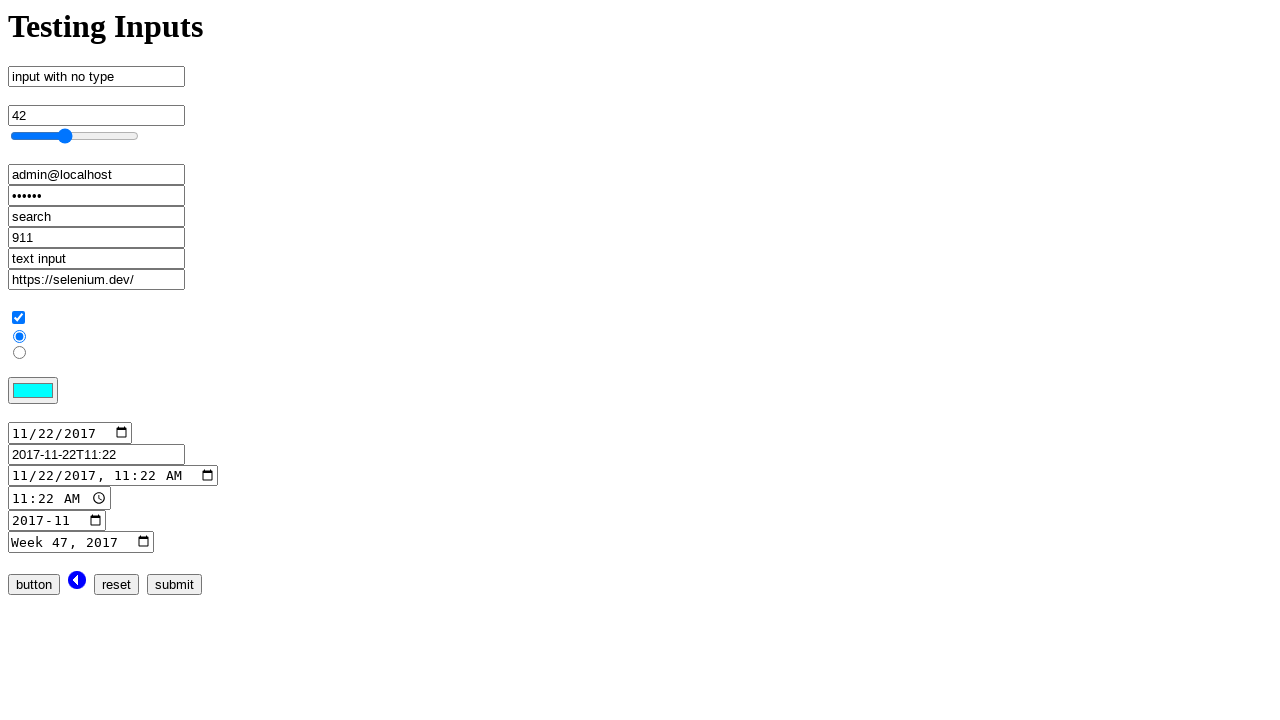